Tests dropdown button visibility and verifies that it displays "Others" text

Starting URL: https://jobbox-gules.vercel.app/

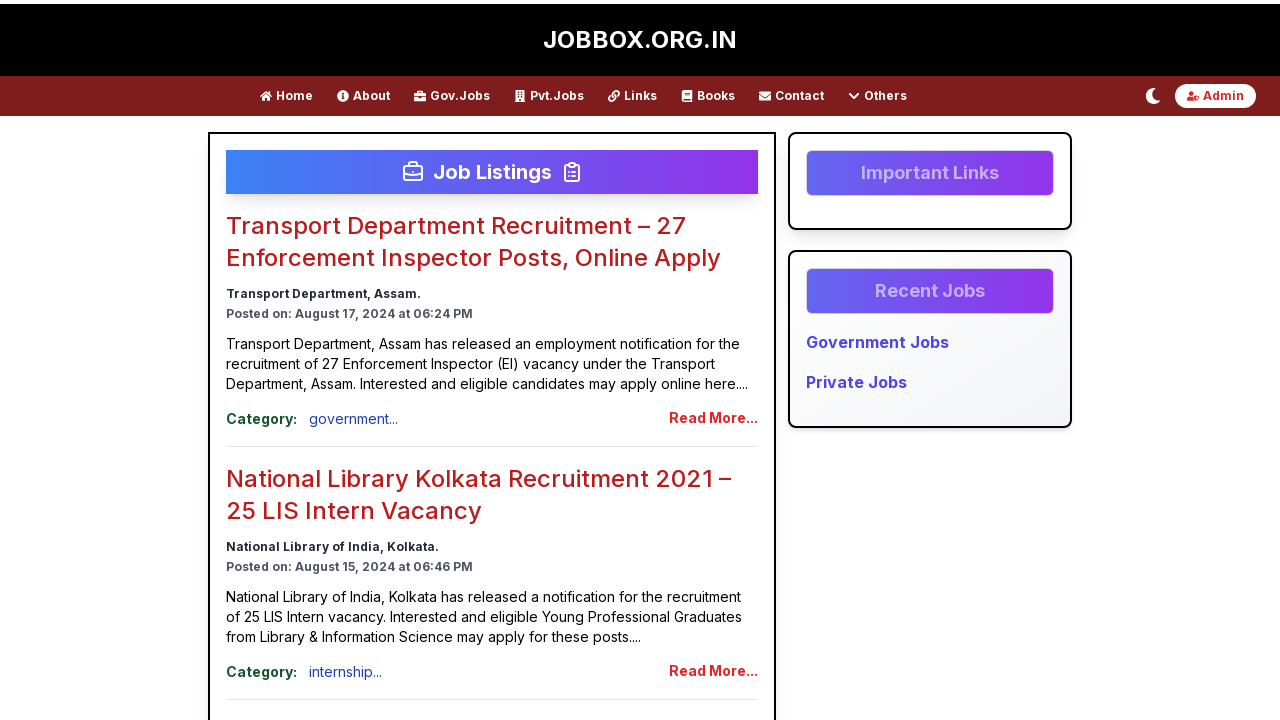

Waited for dropdown button to become visible
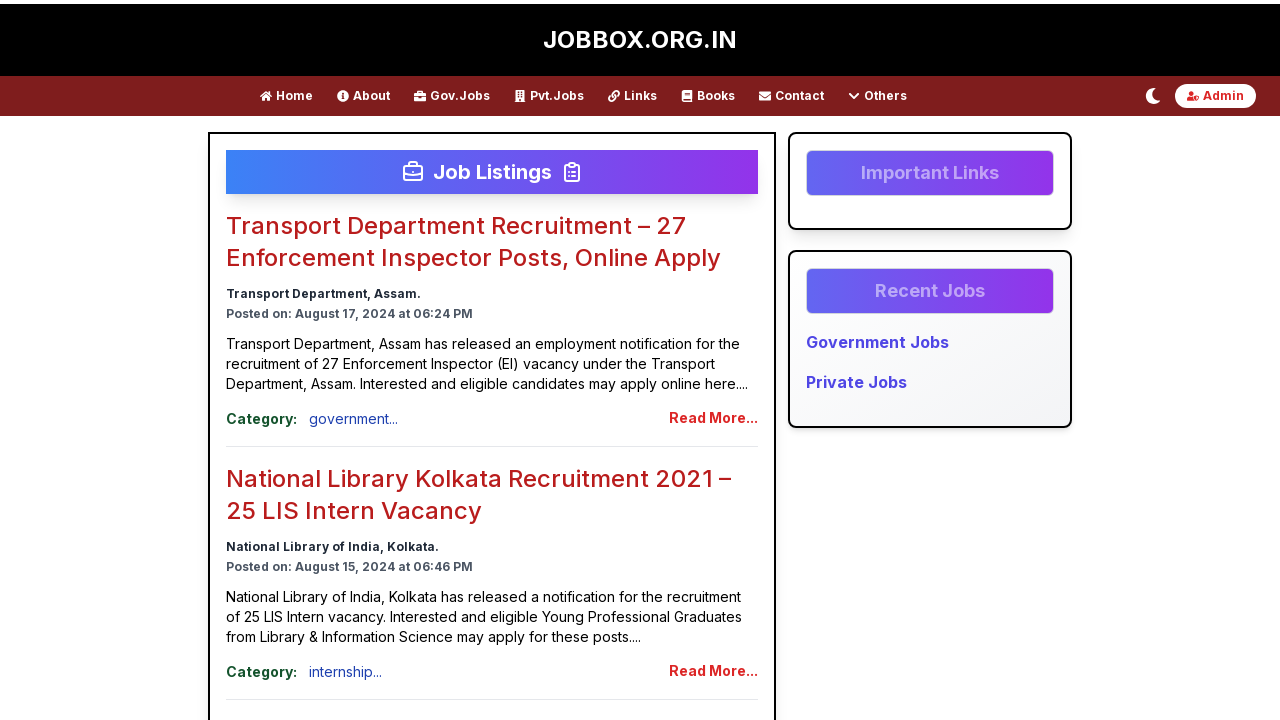

Verified dropdown button displays 'Others' text
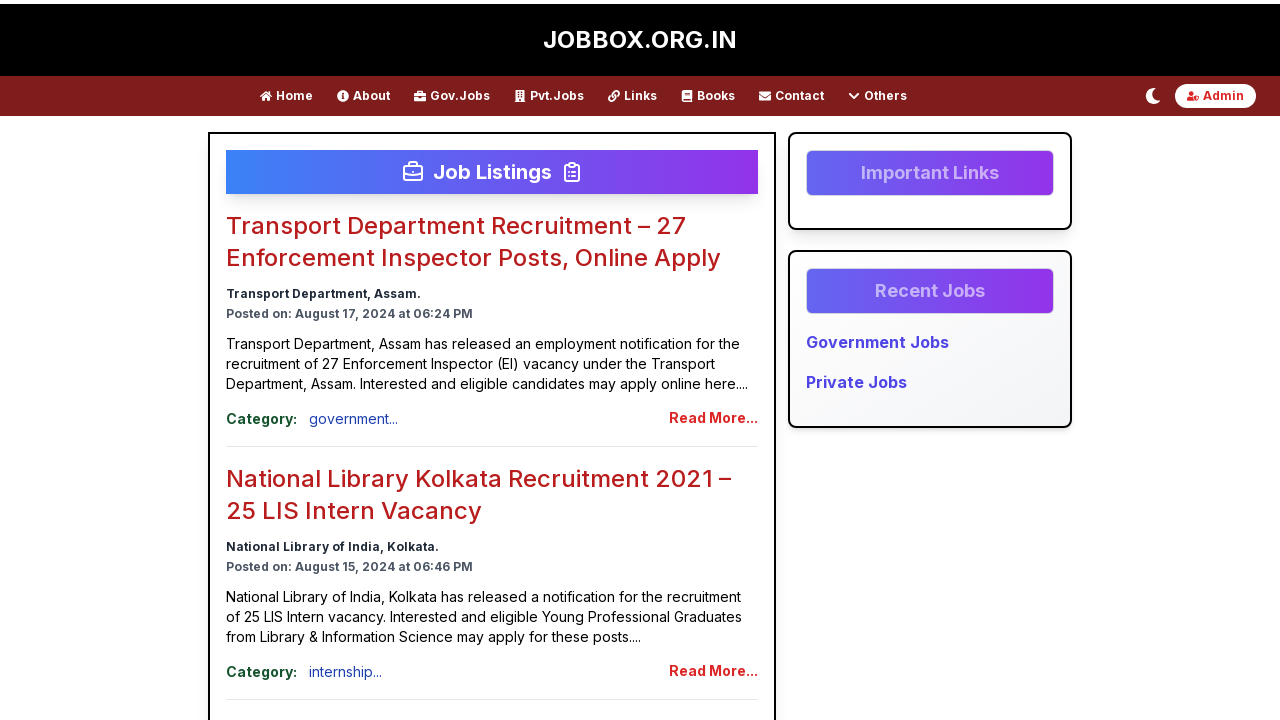

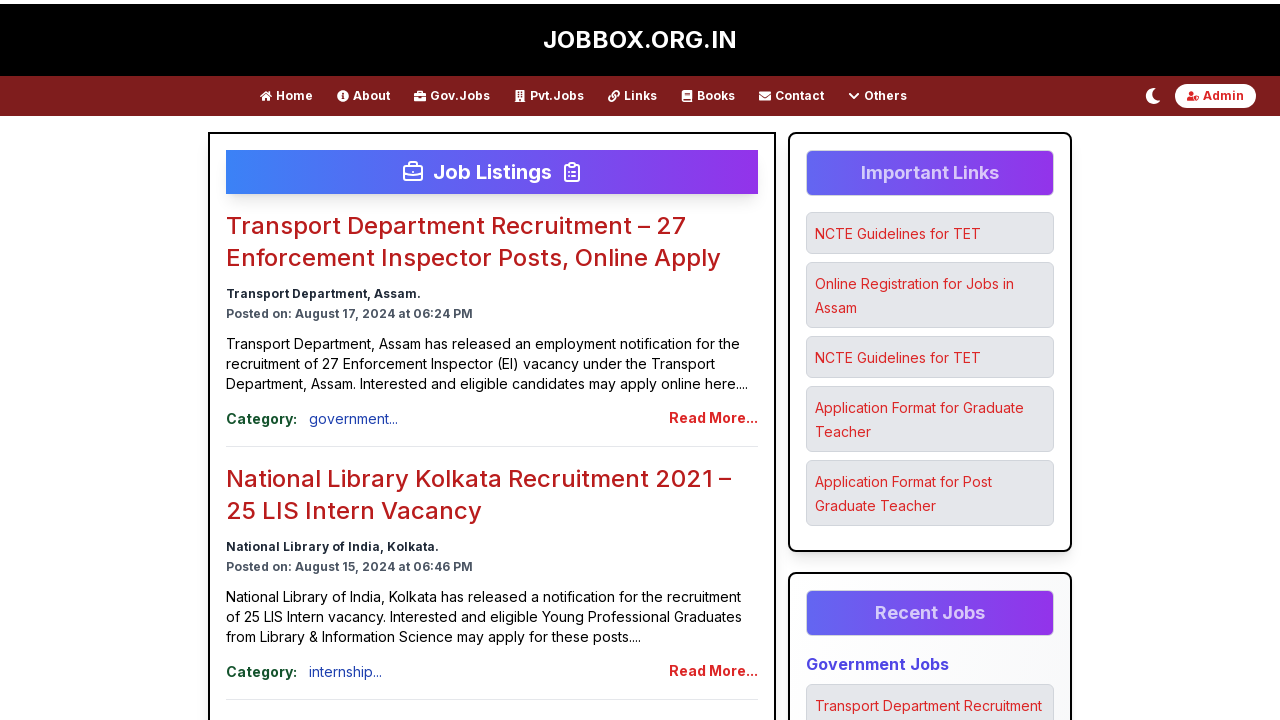